Tests basic browser navigation on GitHub by visiting the homepage, then navigating to another page and using browser back functionality

Starting URL: https://www.github.com/

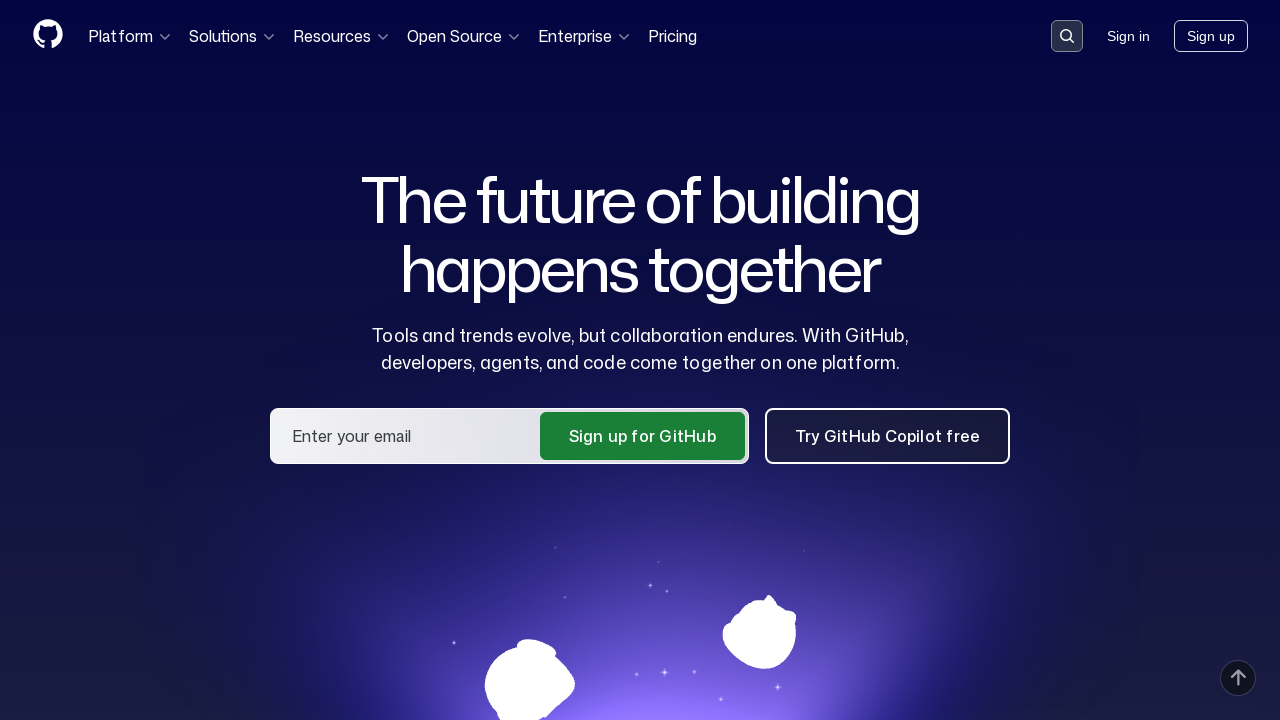

Set viewport to 1920x1080
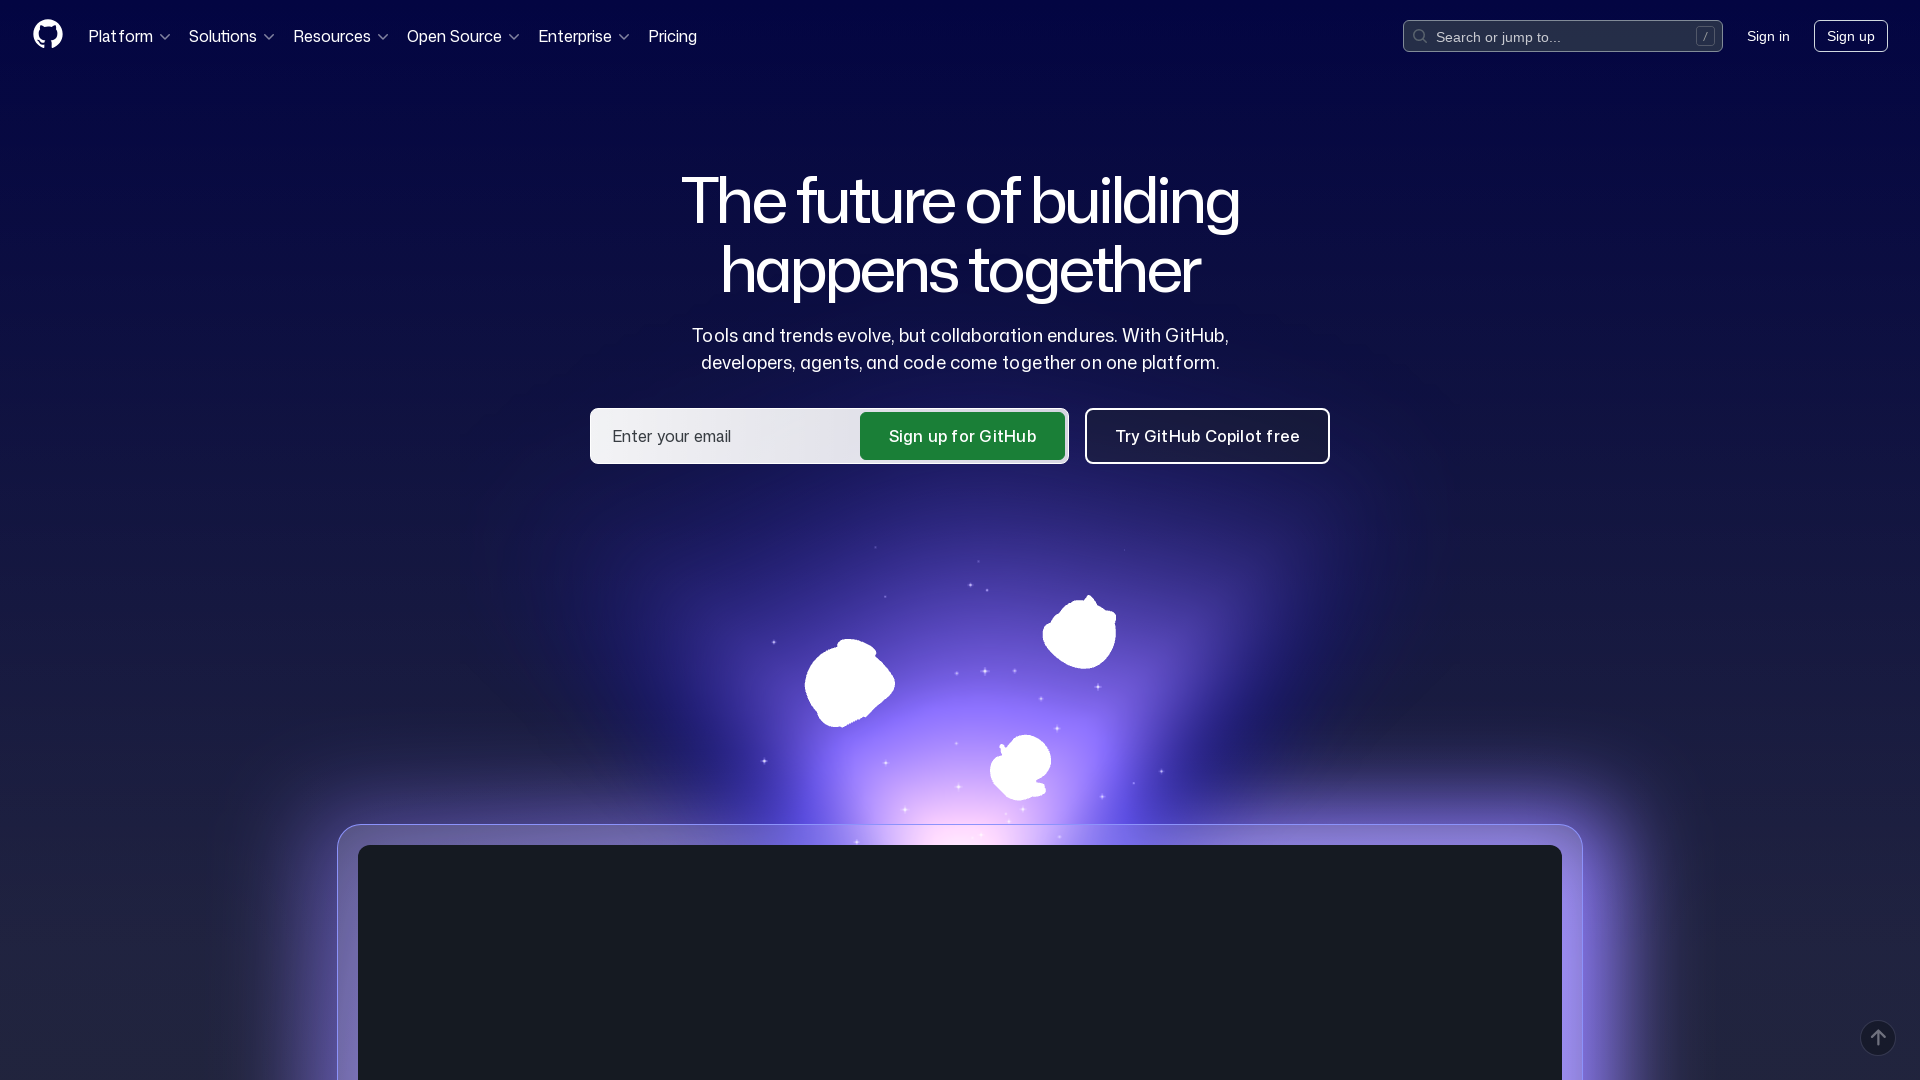

Navigated to GitHub user profile page (https://github.com/bm-snnsmsk/)
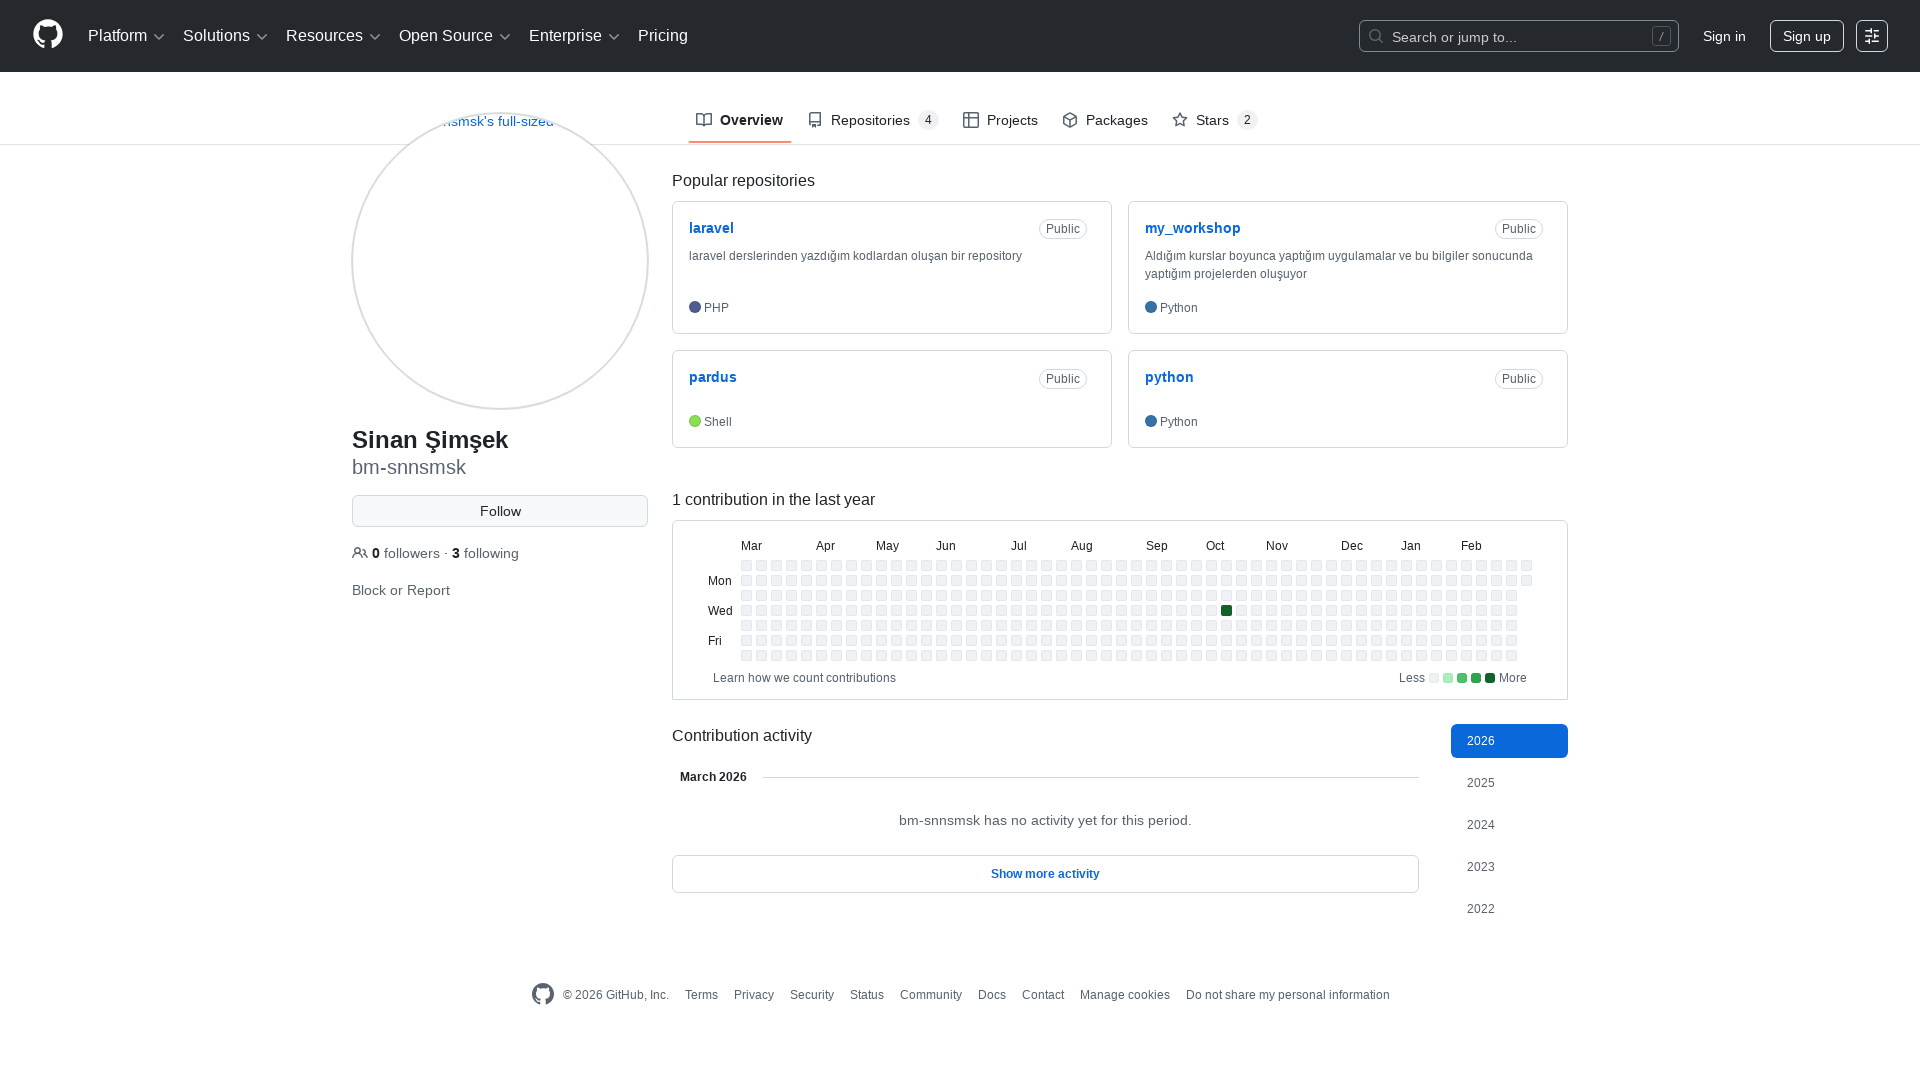

Used browser back button to return to homepage
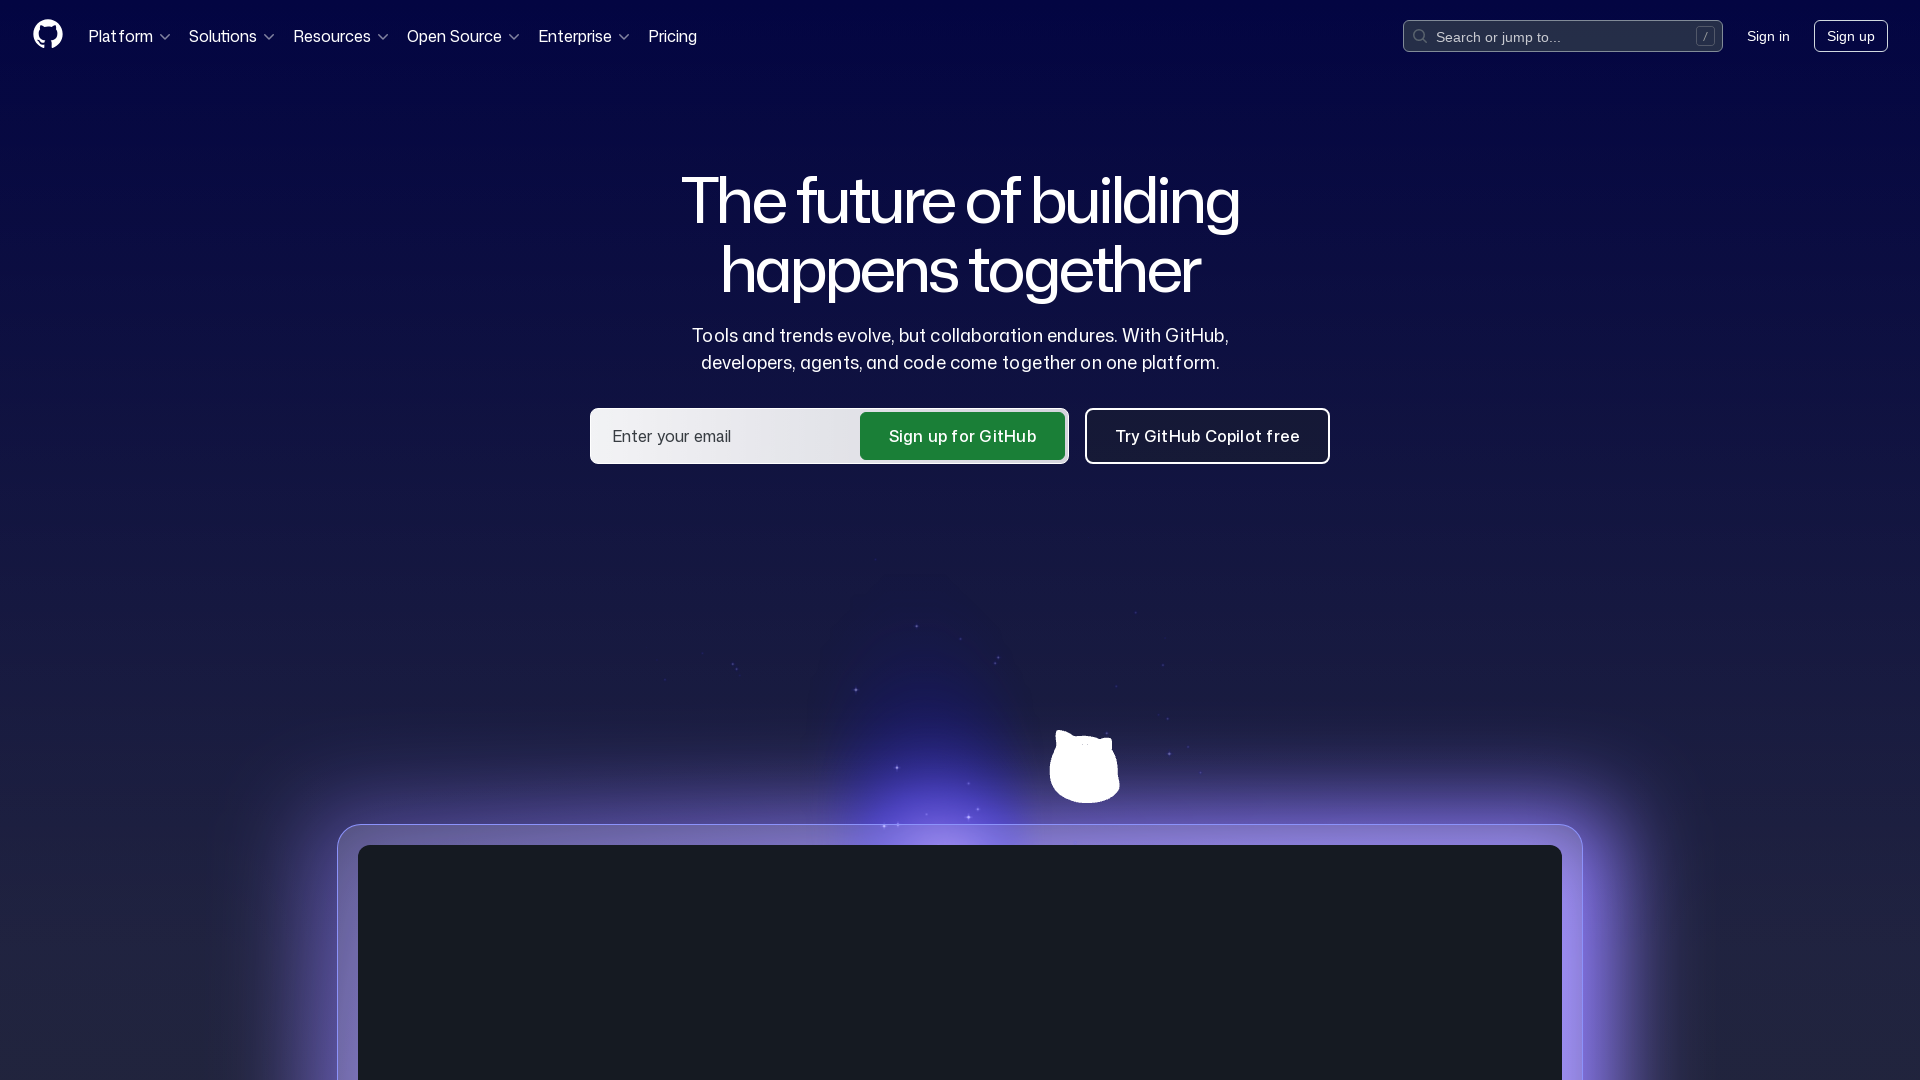

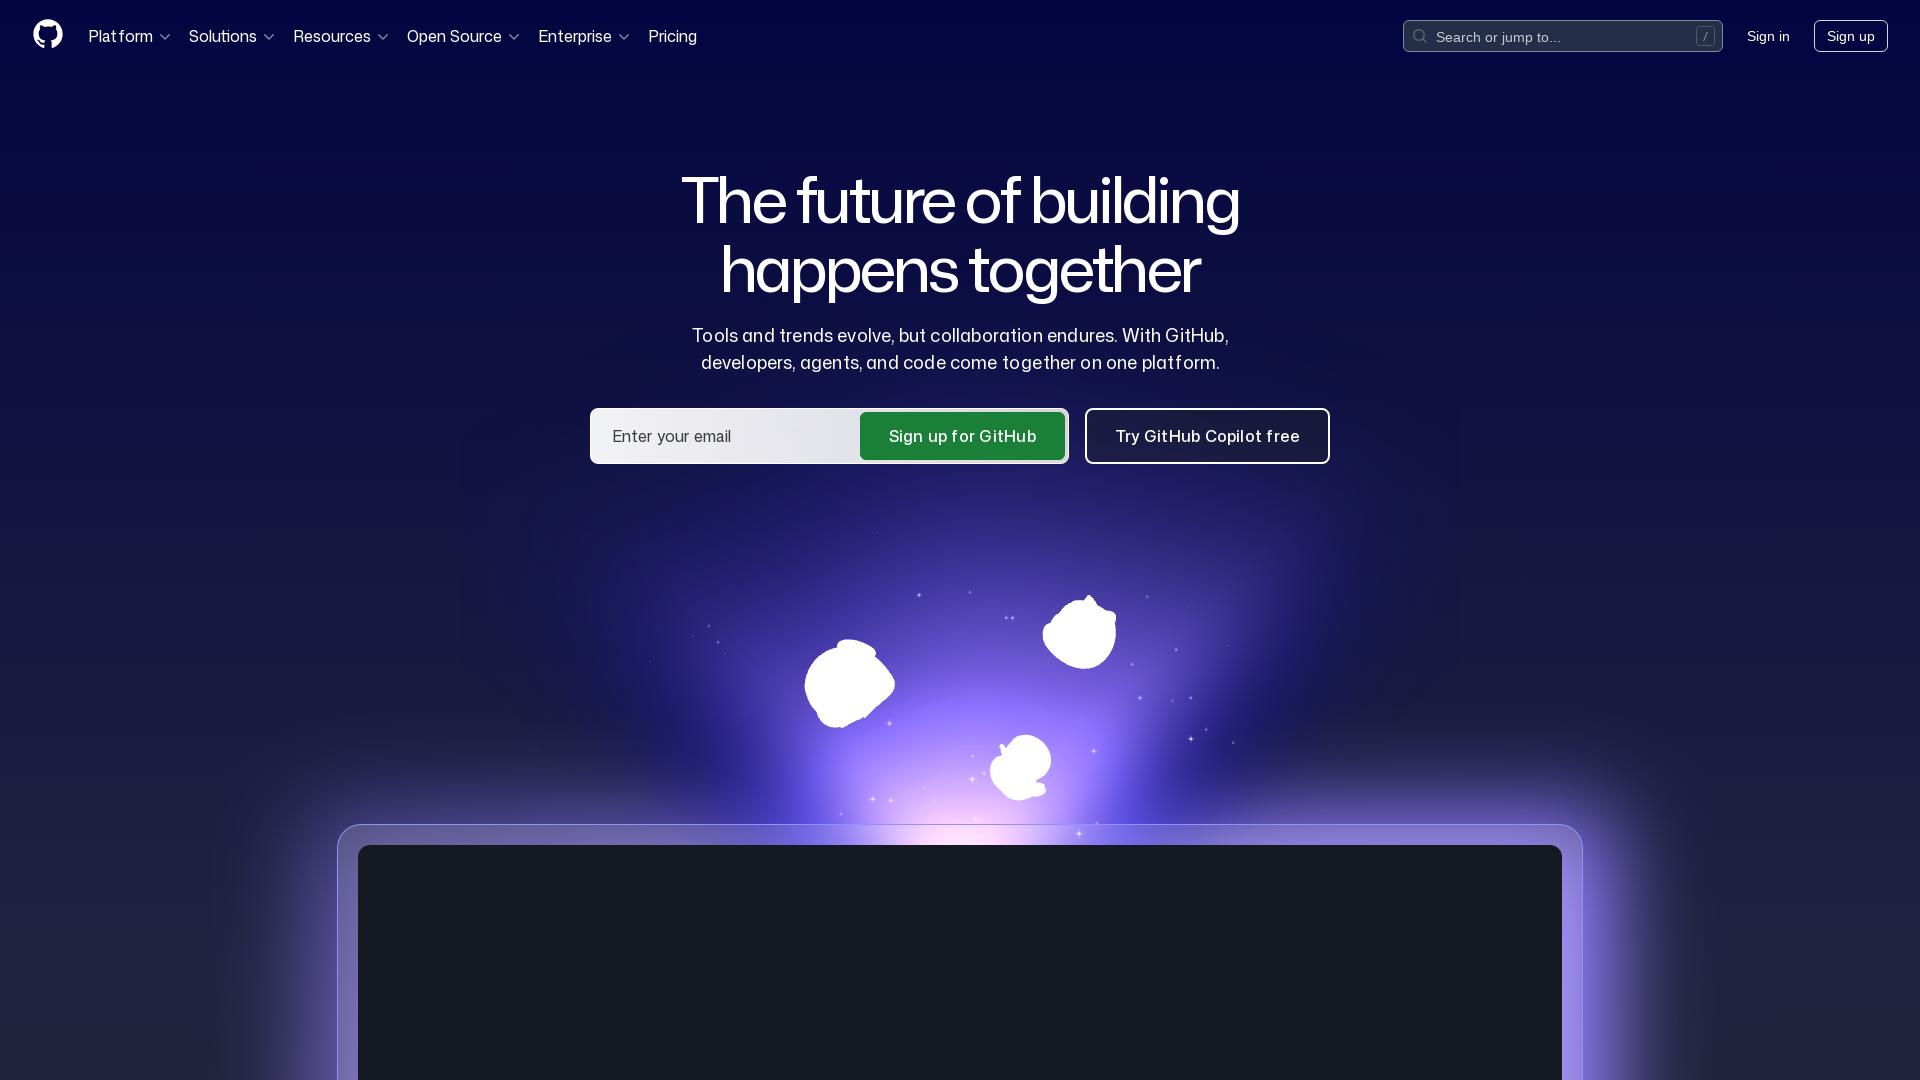